Verifies that input fields for first name, last initial, and nickname checkbox are displayed

Starting URL: https://www.myrapname.com

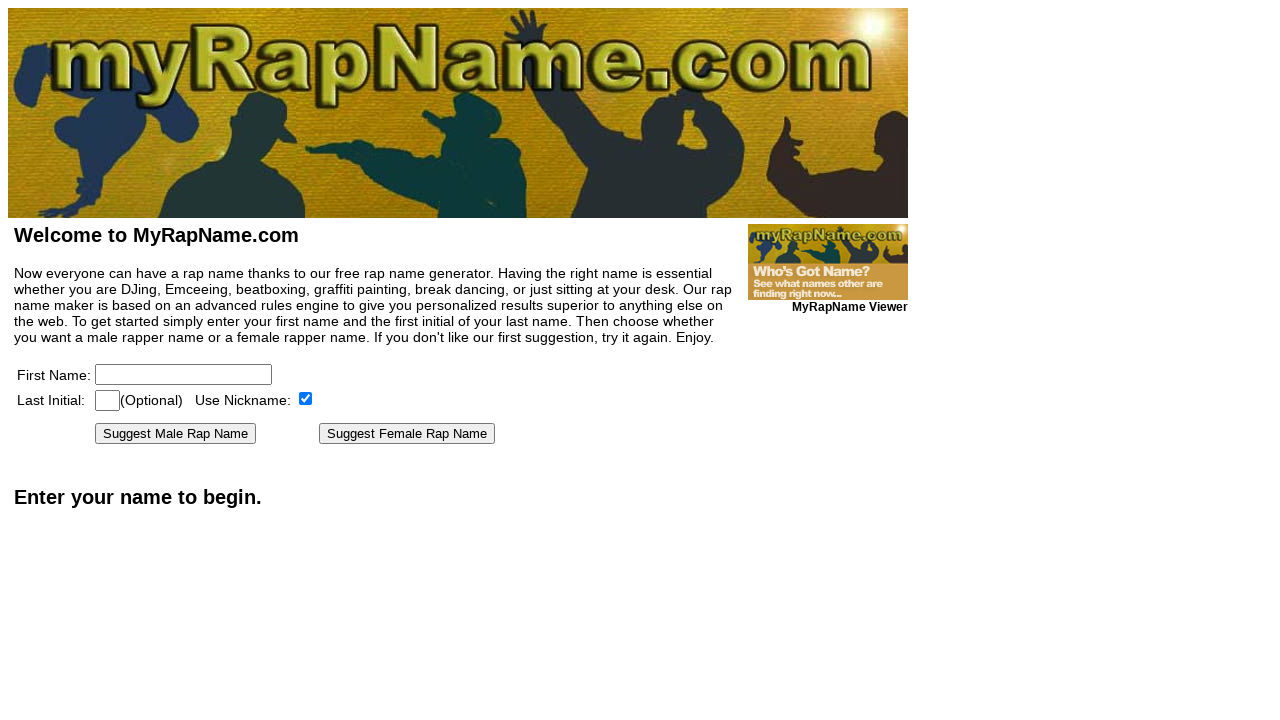

Waited for page to load with networkidle state
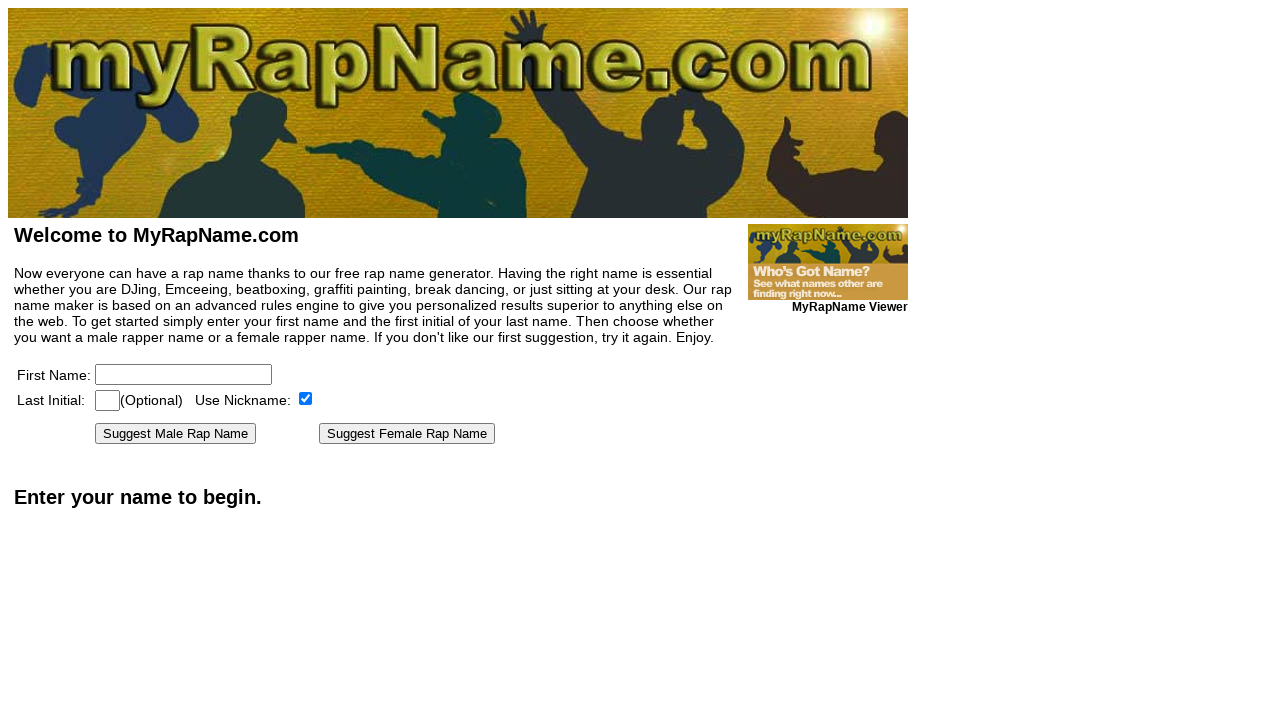

Clicked on first name input field at (184, 374) on [name=firstname]
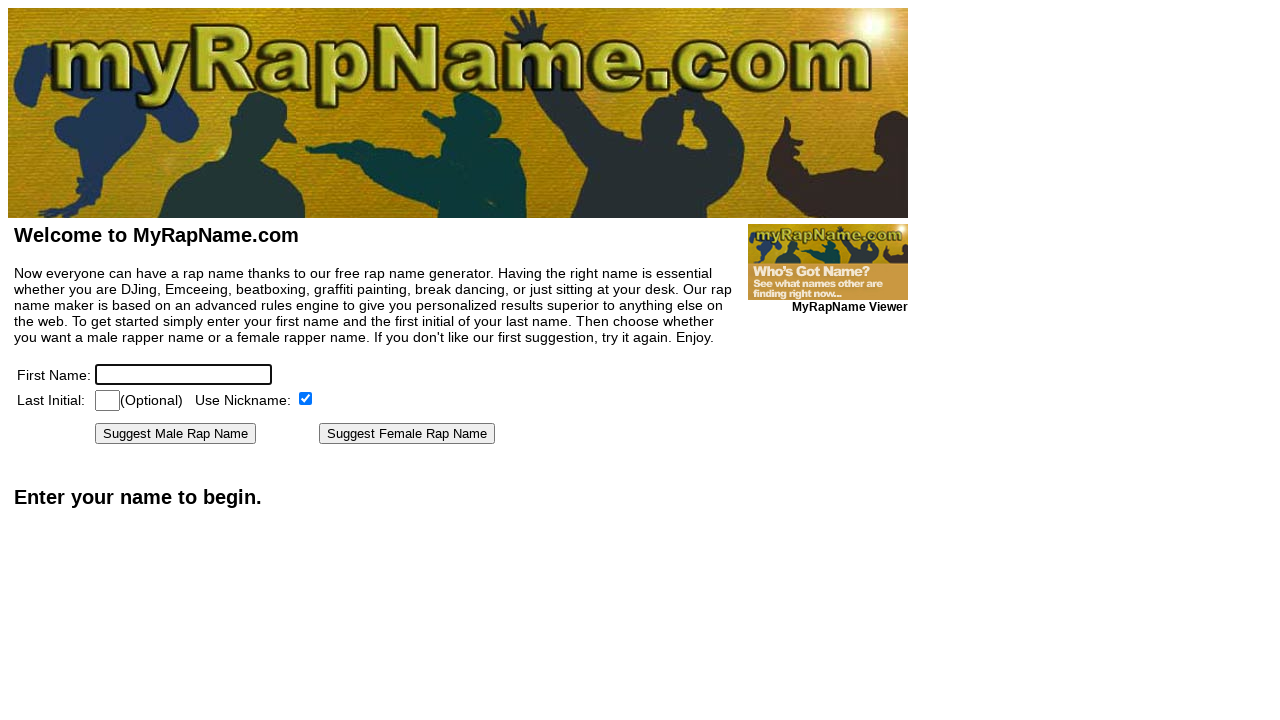

Clicked on last initial input field at (108, 400) on [name=lastinitial]
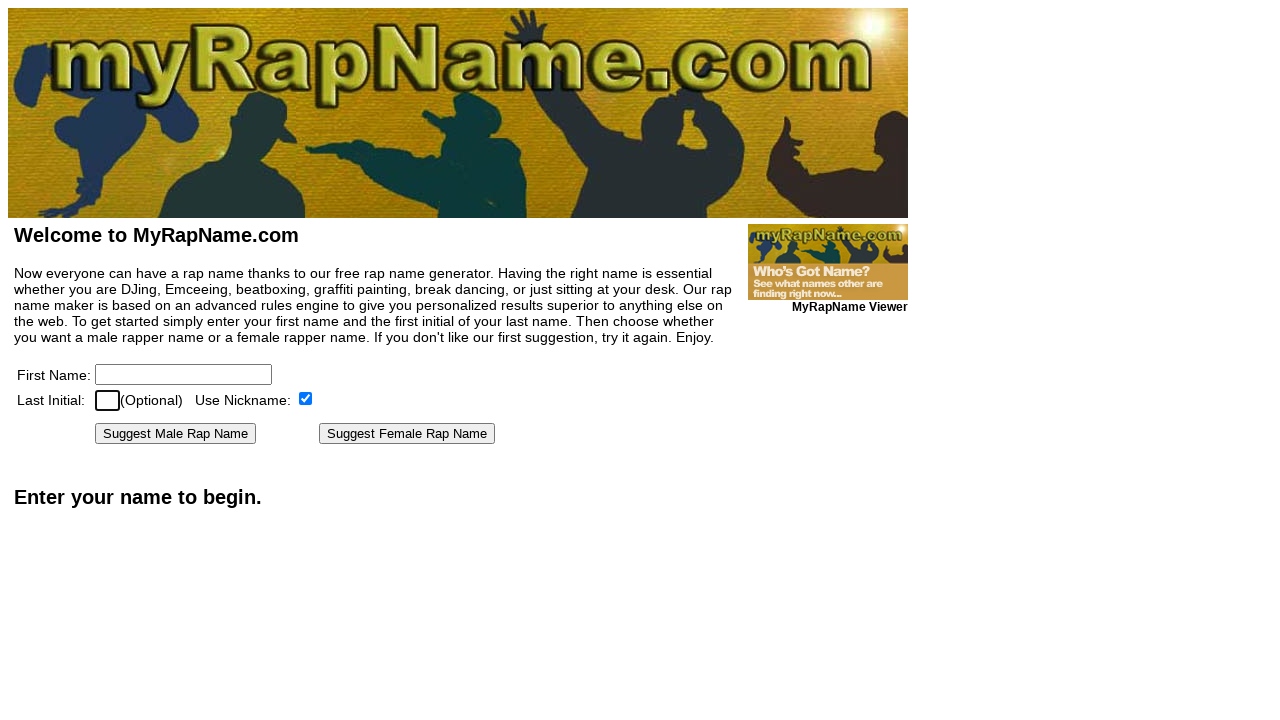

Clicked on Use Nickname checkbox at (205, 400) on text=Use Nickname
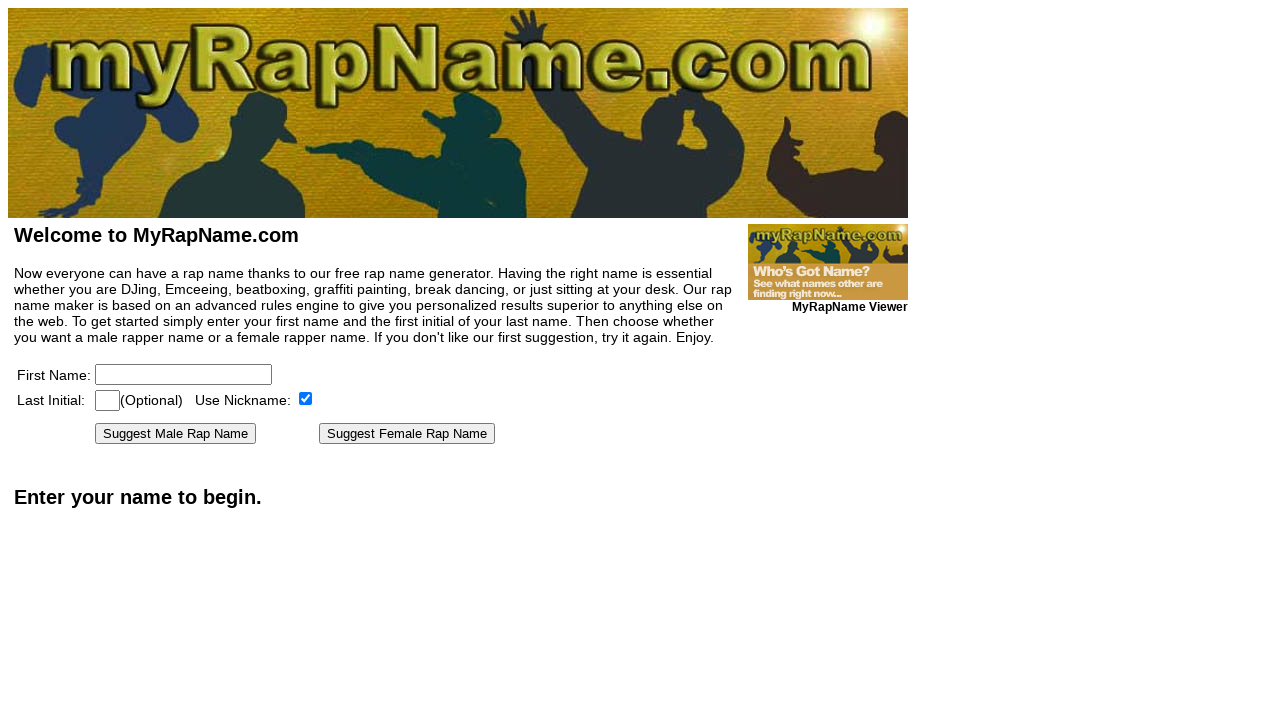

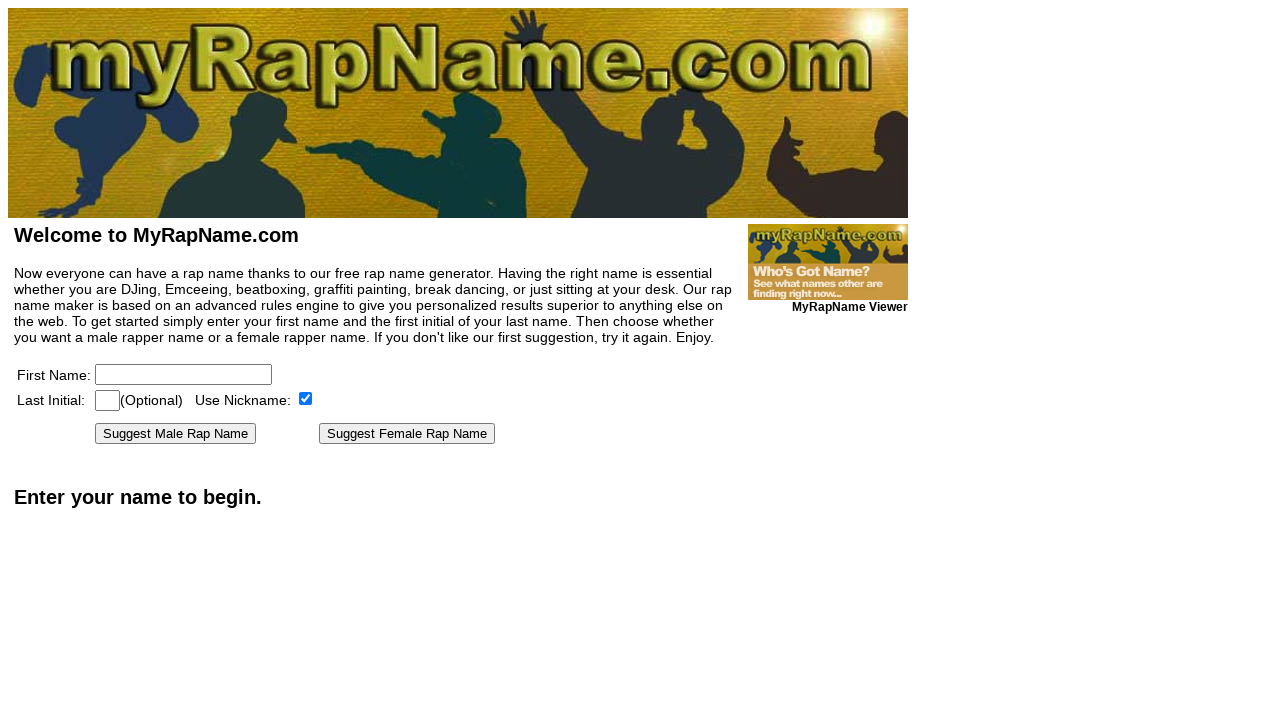